Navigates to GitHub homepage and verifies the page loads by checking the page title

Starting URL: https://github.com

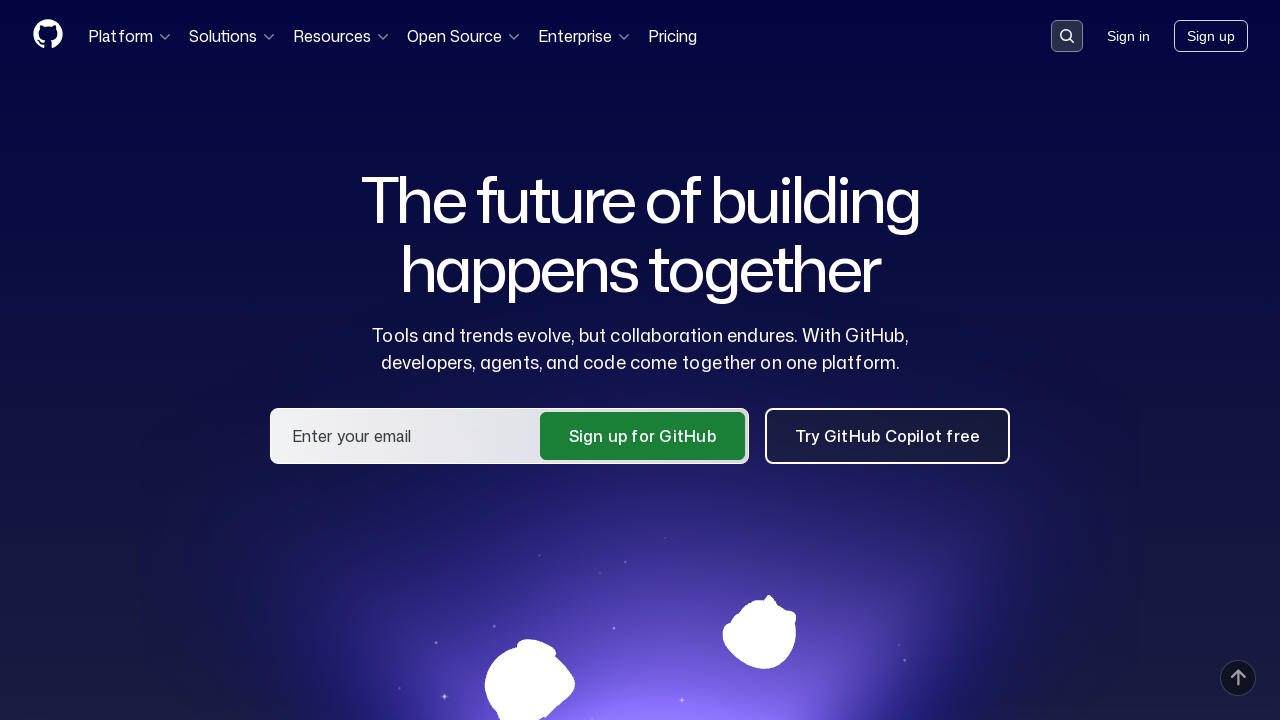

Navigated to GitHub homepage
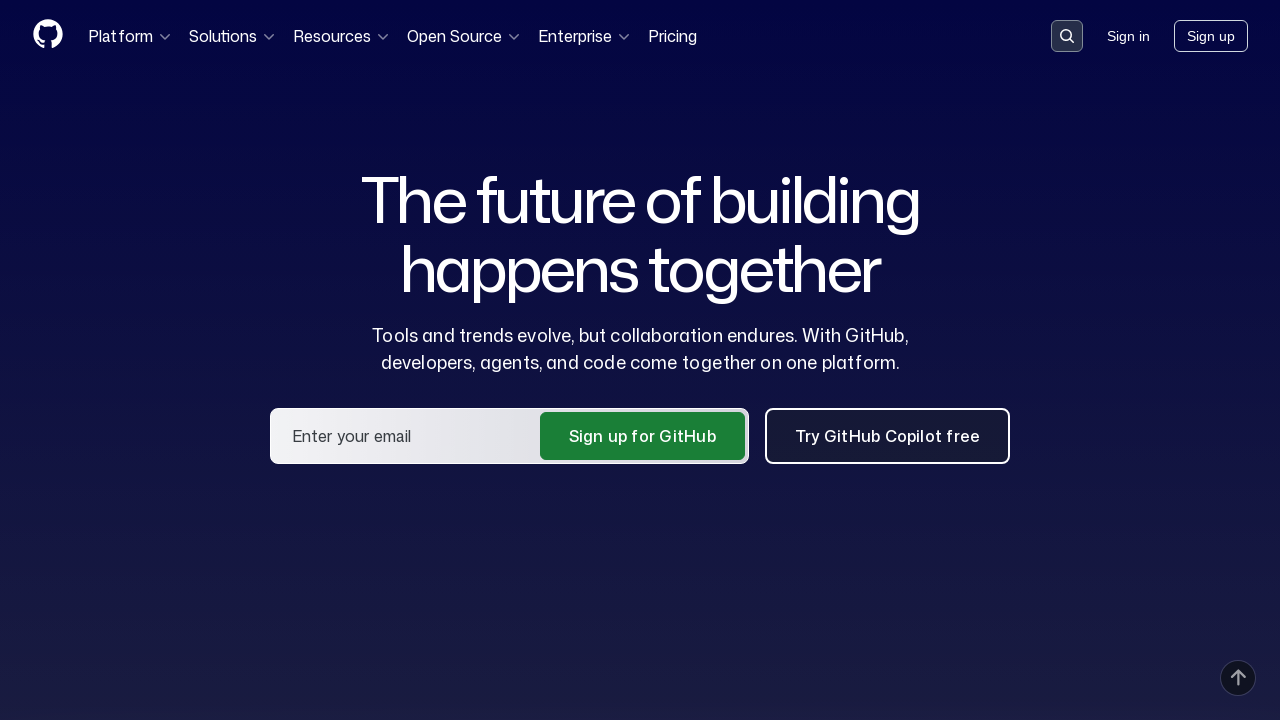

Page DOM content loaded
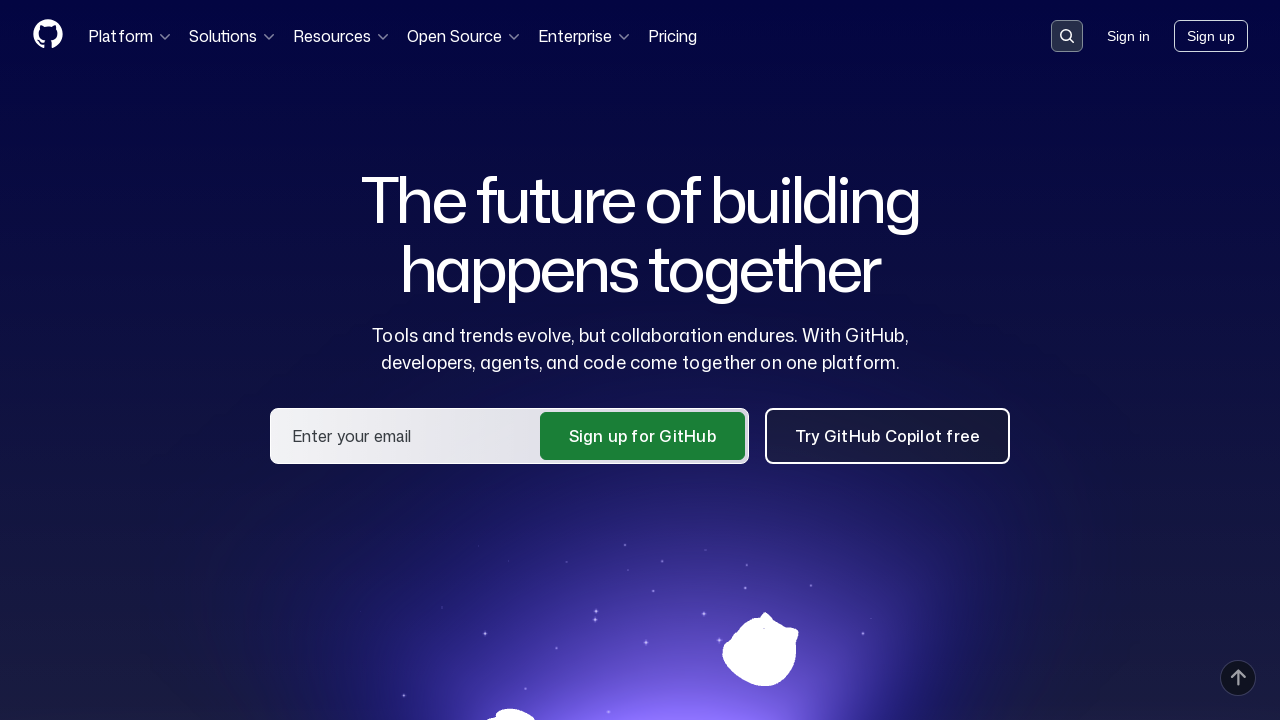

Retrieved page title: 'GitHub · Change is constant. GitHub keeps you ahead. · GitHub'
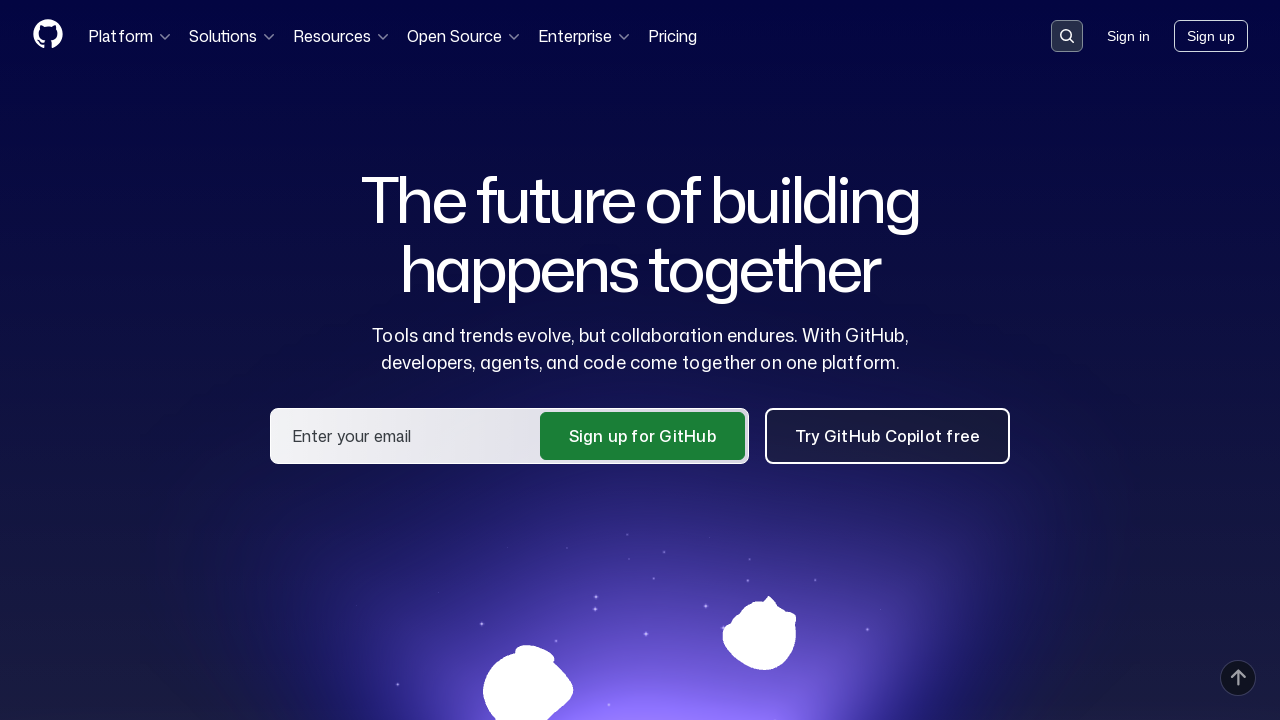

Verified page title contains 'GitHub'
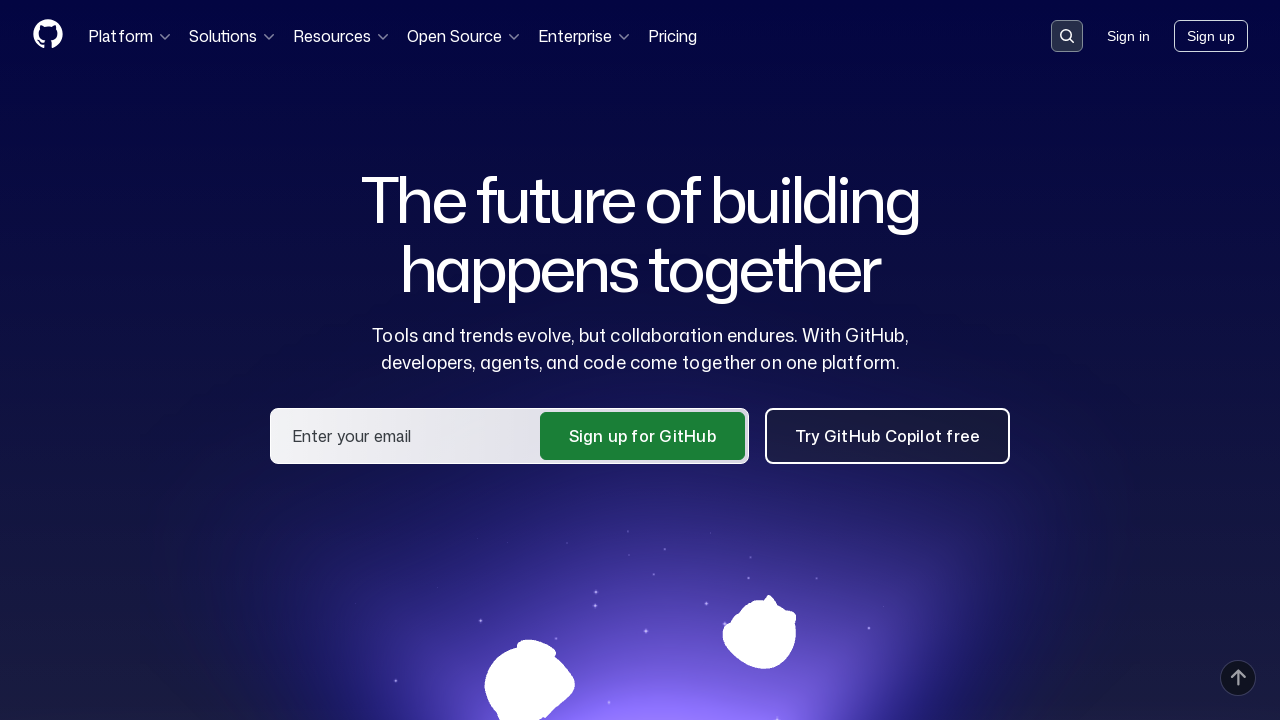

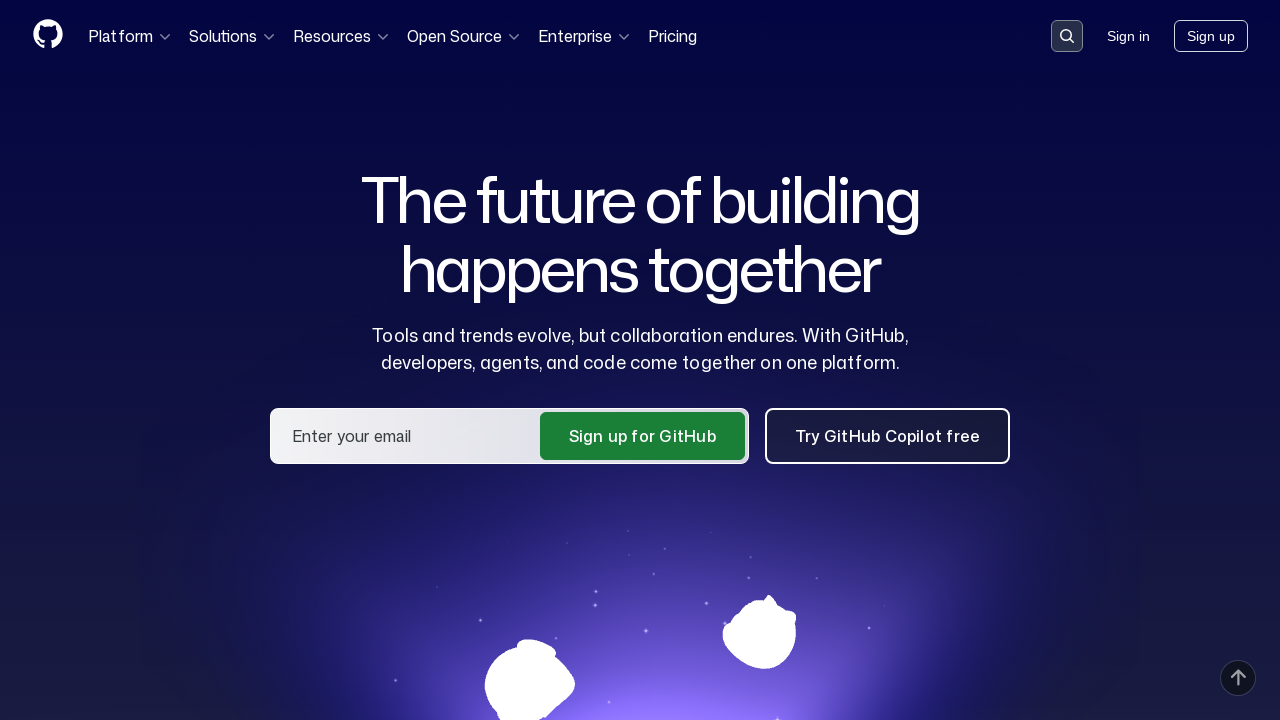